Tests filling out payment form and interacting with the CVC hint toggle (question mark icon) multiple times.

Starting URL: https://sandbox.cardpay.com/MI/cardpayment2.html?orderXml=PE9SREVSIFdBTExFVF9JRD0nODI5OScgT1JERVJfTlVNQkVSPSc0NTgyMTEnIEFNT1VOVD0nMjkxLjg2JyBDVVJSRU5DWT0nRVVSJyAgRU1BSUw9J2N1c3RvbWVyQGV4YW1wbGUuY29tJz4KPEFERFJFU1MgQ09VTlRSWT0nVVNBJyBTVEFURT0nTlknIFpJUD0nMTAwMDEnIENJVFk9J05ZJyBTVFJFRVQ9JzY3NyBTVFJFRVQnIFBIT05FPSc4NzY5OTA5MCcgVFlQRT0nQklMTElORycvPgo8L09SREVSPg==&sha512=998150a2b27484b776a1628bfe7505a9cb430f276dfa35b14315c1c8f03381a90490f6608f0dcff789273e05926cd782e1bb941418a9673f43c47595aa7b8b0d

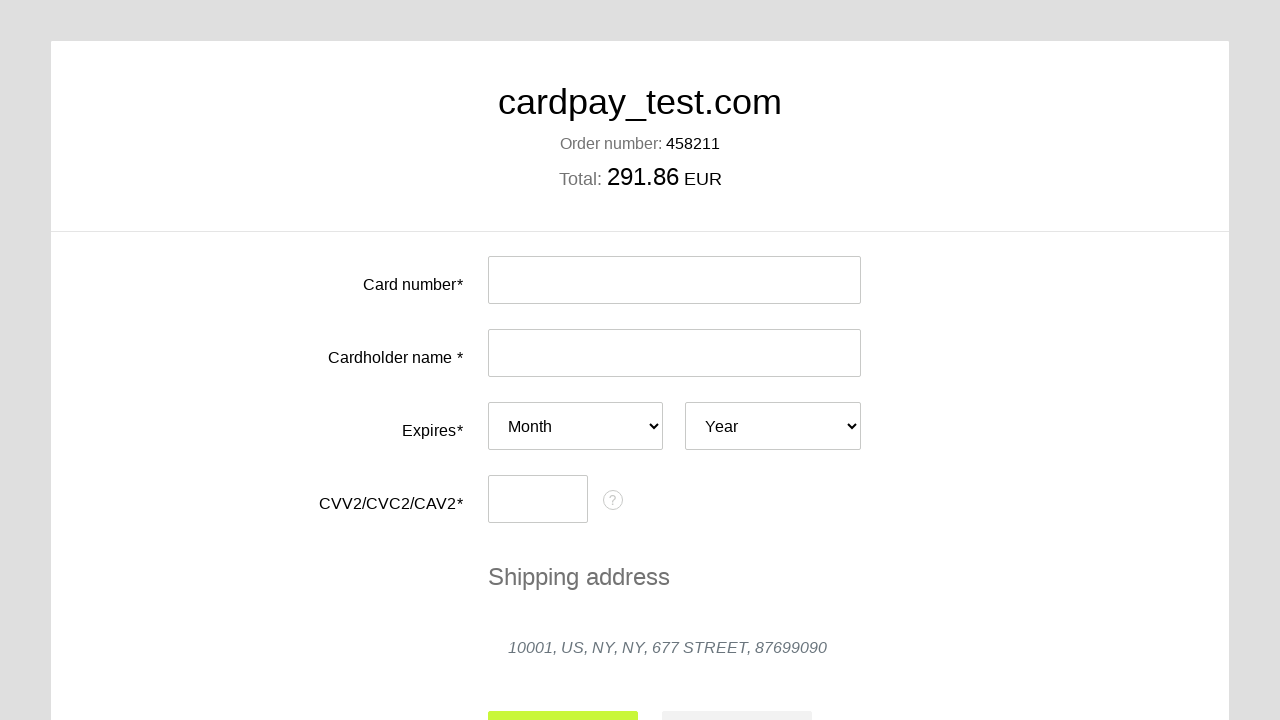

Clicked card number input field at (674, 280) on #input-card-number
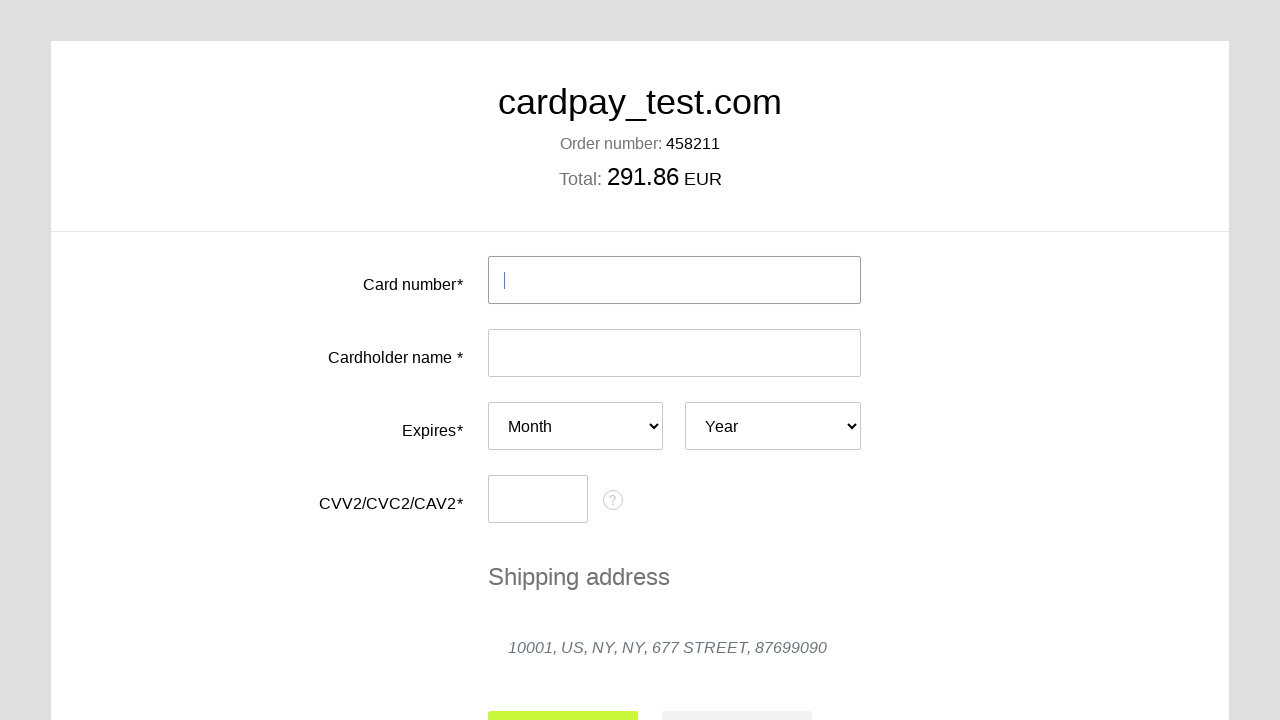

Filled card number field with test card number on #input-card-number
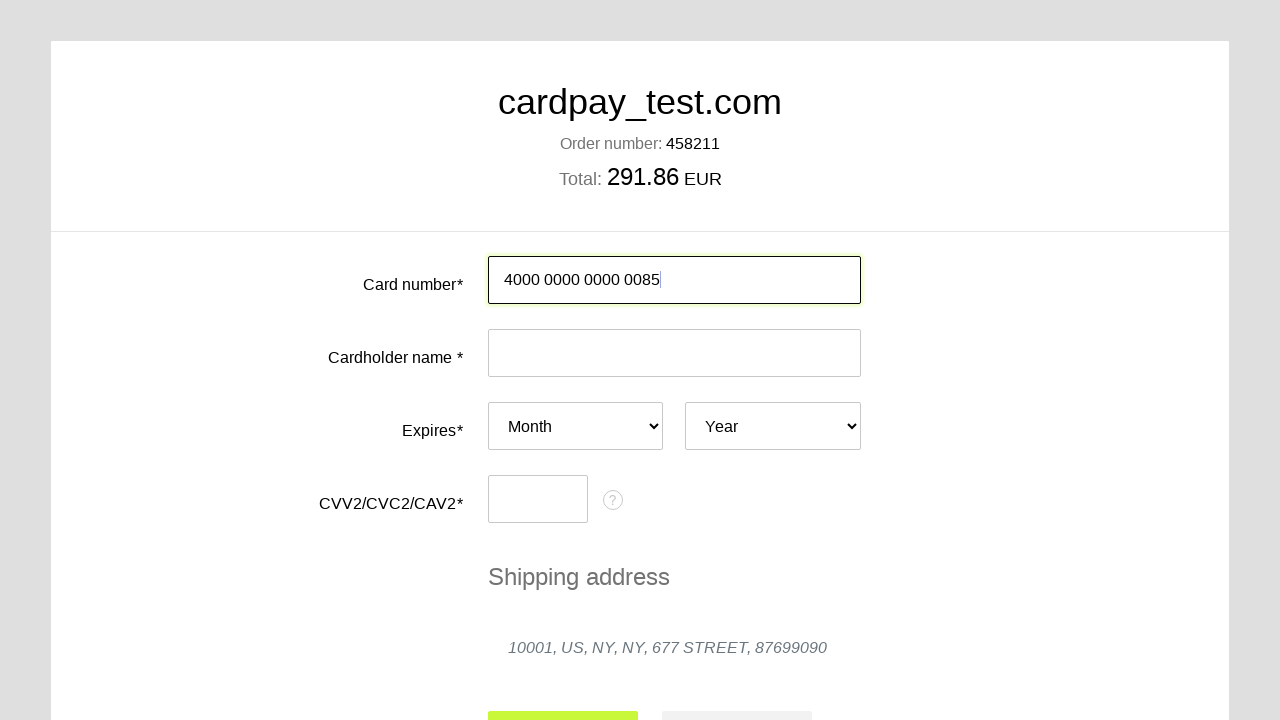

Clicked card holder name input field at (674, 353) on #input-card-holder
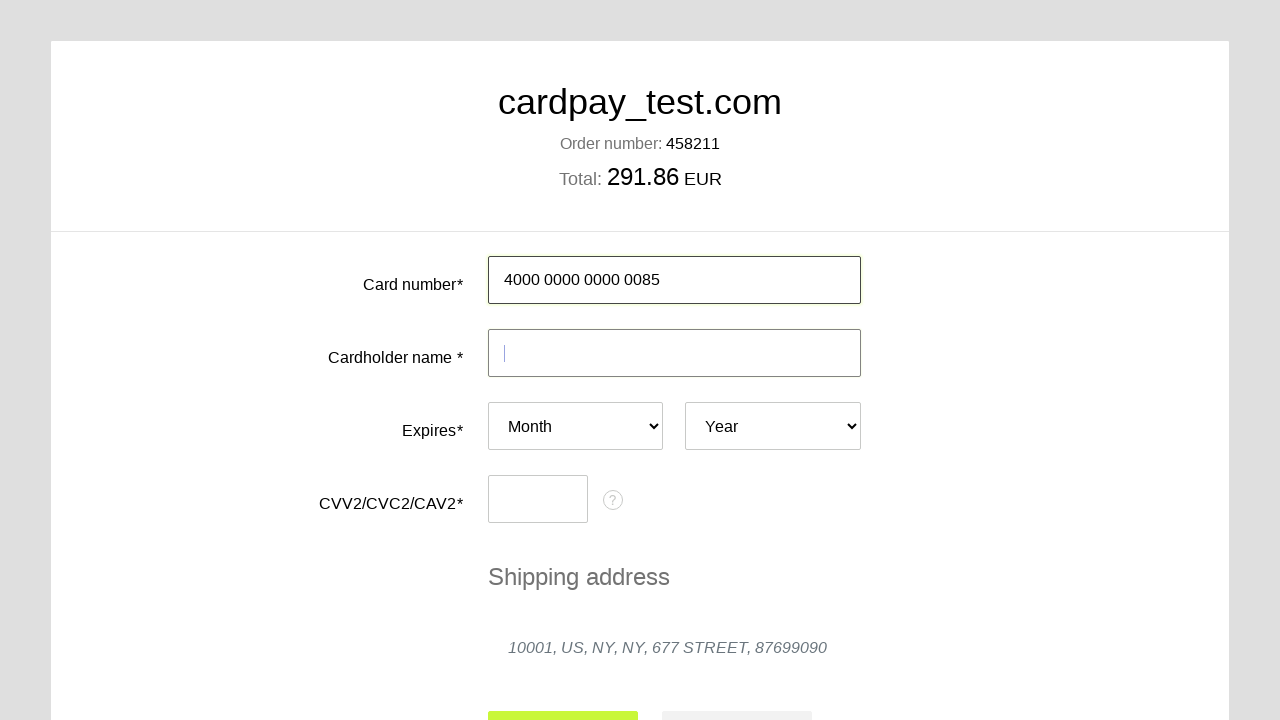

Filled card holder name field on #input-card-holder
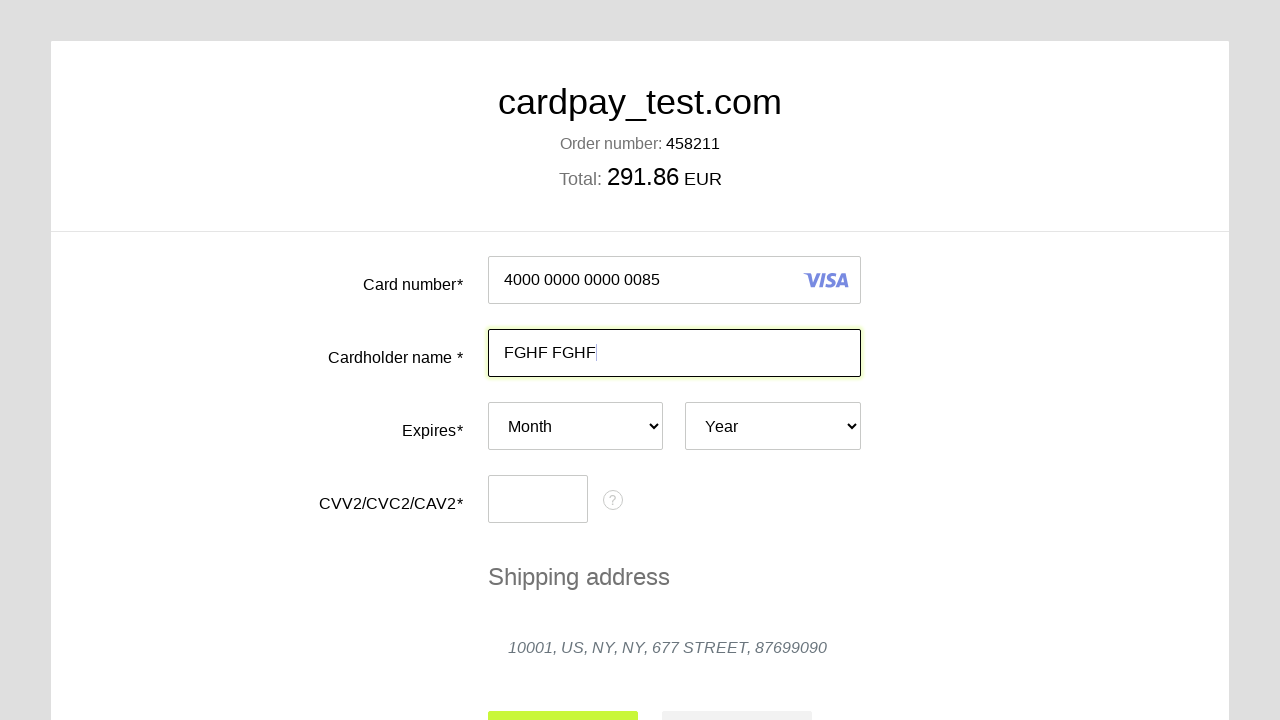

Clicked expiration month dropdown at (576, 426) on #card-expires-month
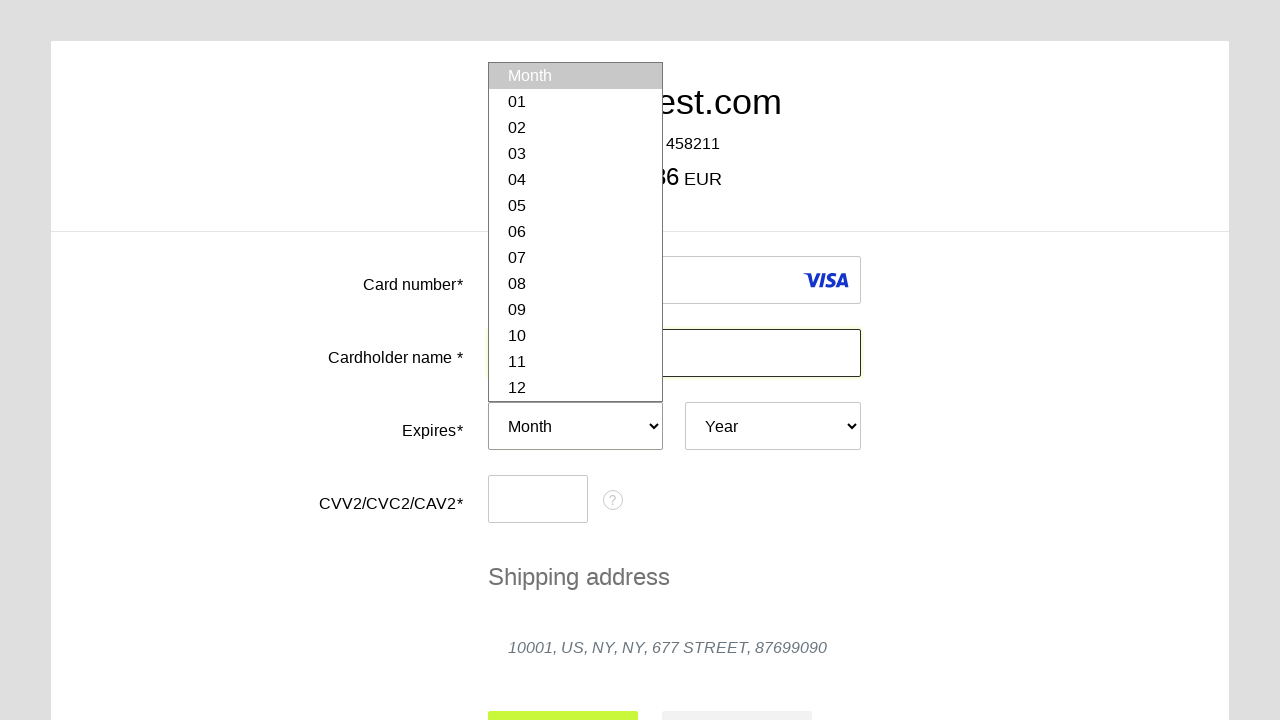

Selected expiration month 12 on #card-expires-month
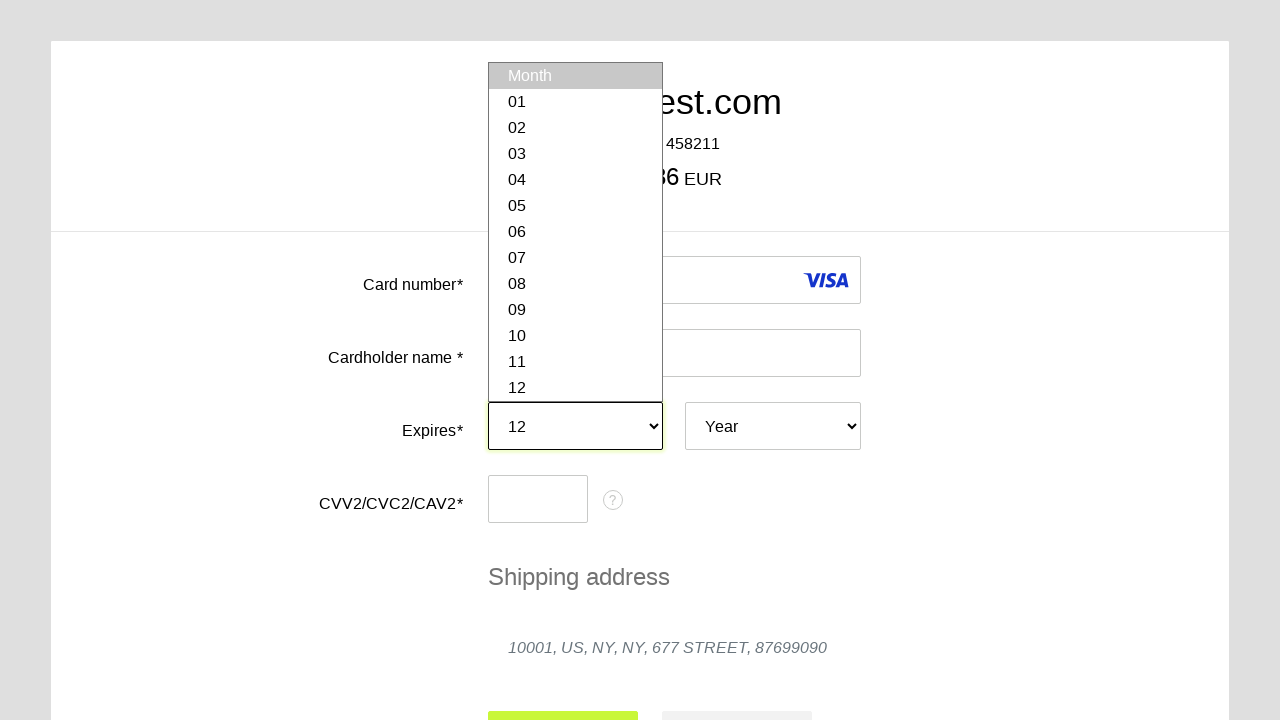

Clicked expiration year dropdown at (773, 426) on #card-expires-year
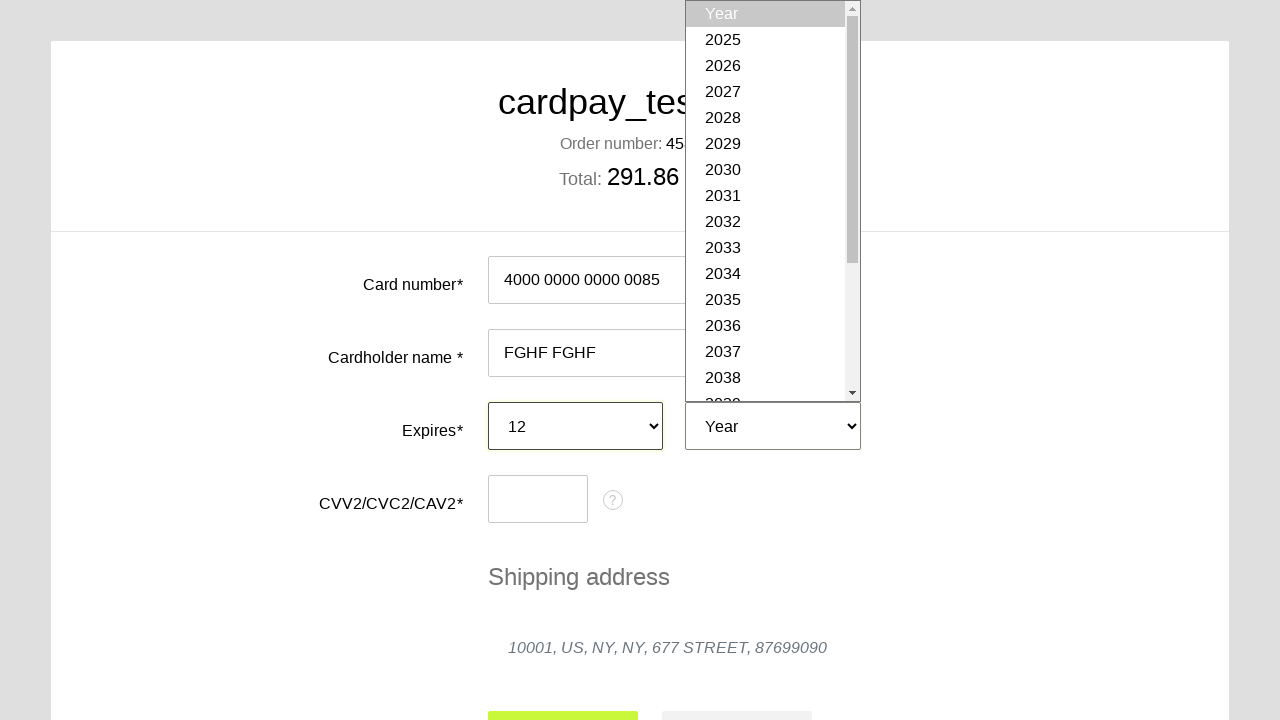

Selected expiration year 2031 on #card-expires-year
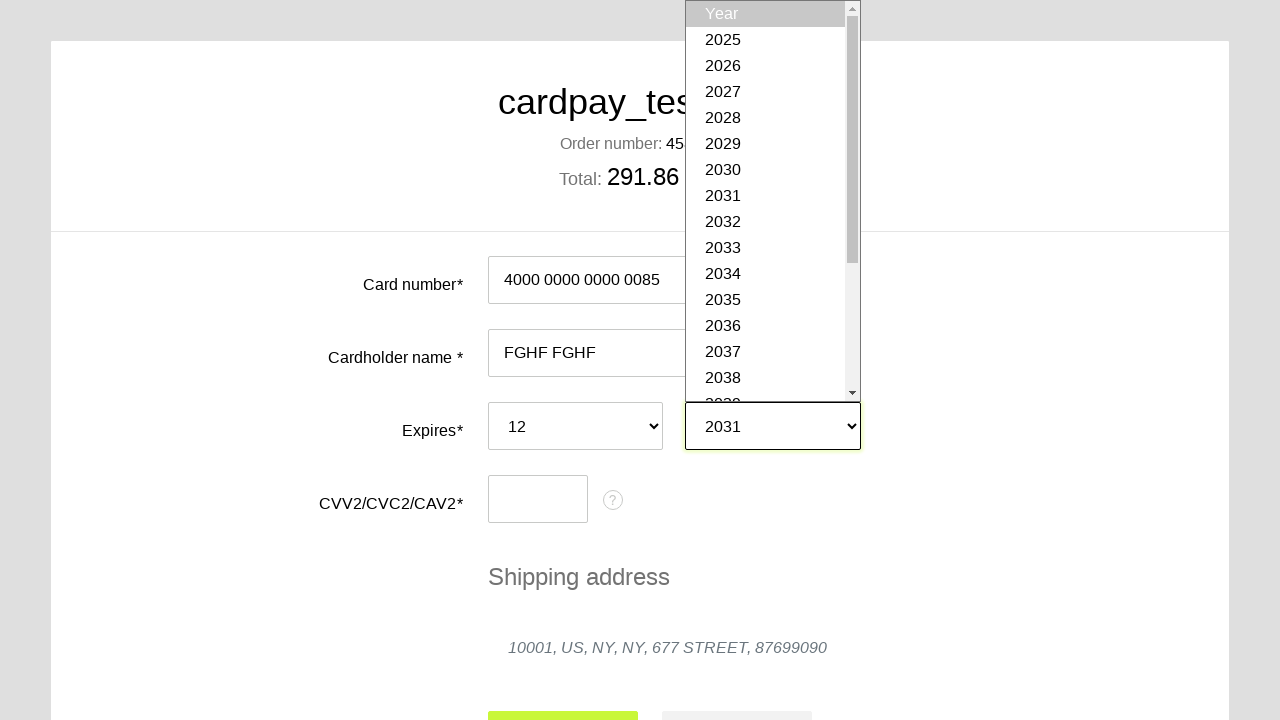

Toggled CVC hint (first click) at (613, 500) on #cvc-hint-toggle
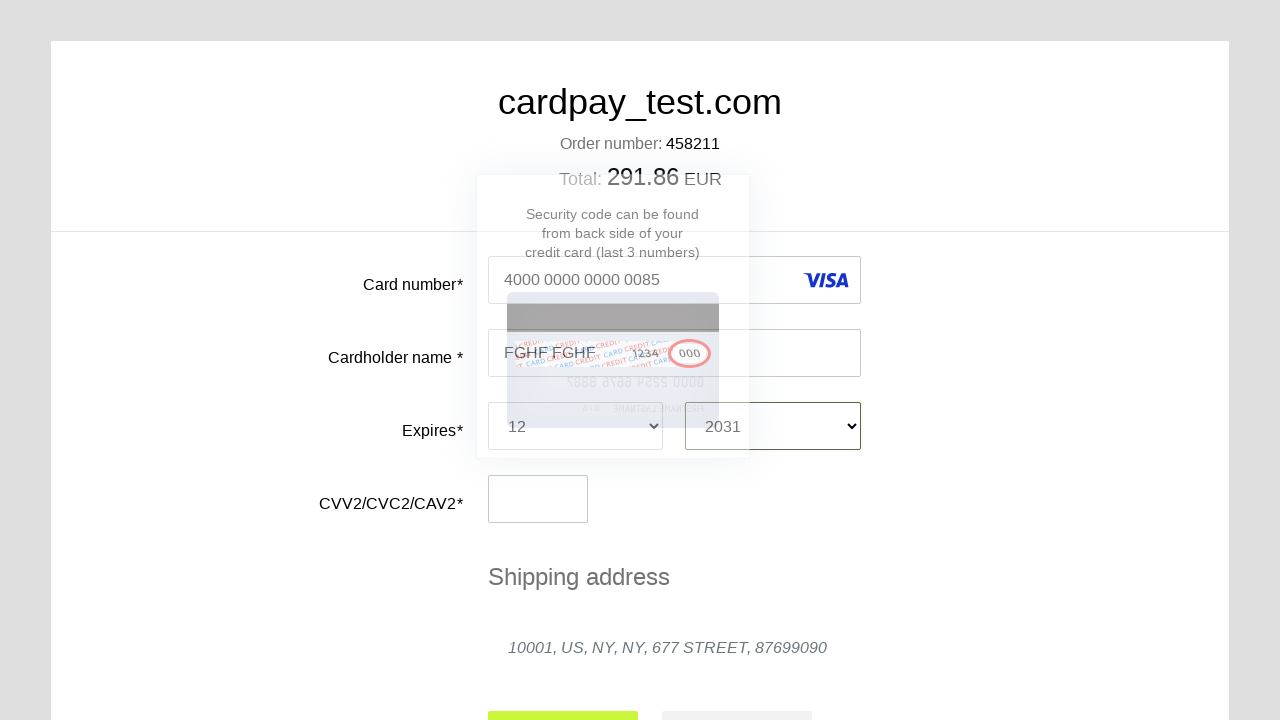

Toggled CVC hint (second click) at (613, 500) on #cvc-hint-toggle
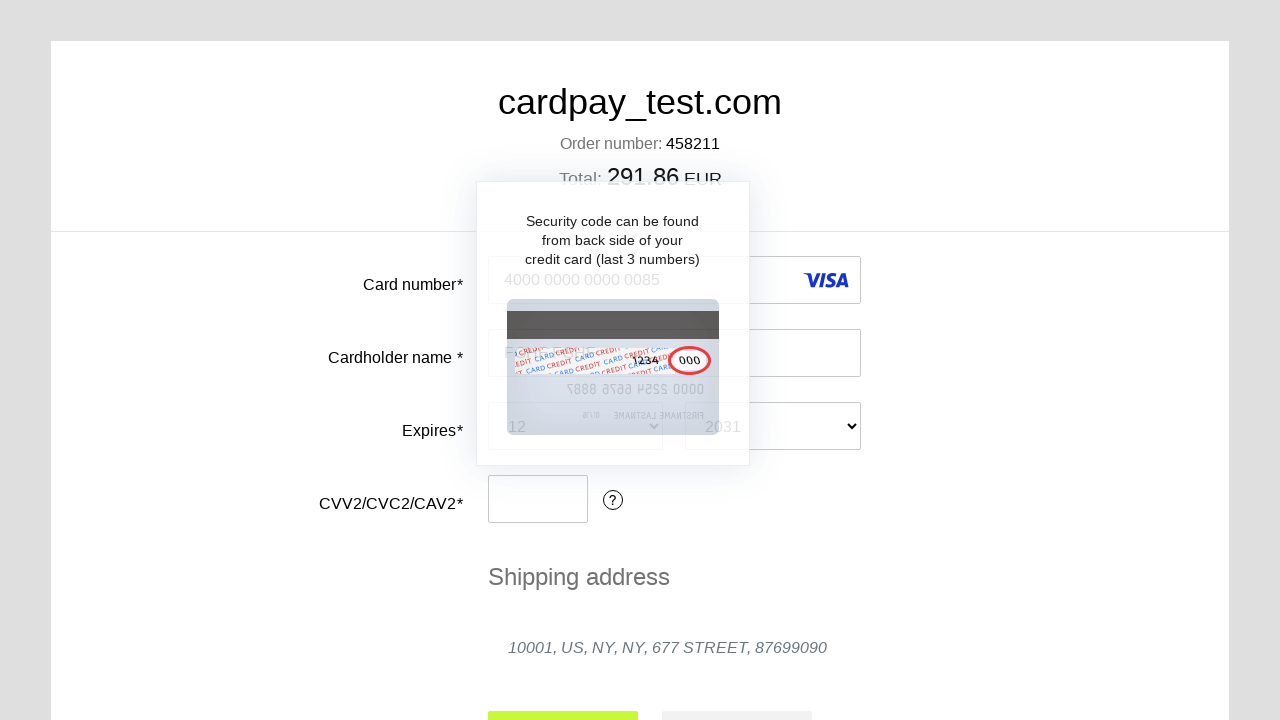

Toggled CVC hint (third click) at (613, 500) on #cvc-hint-toggle
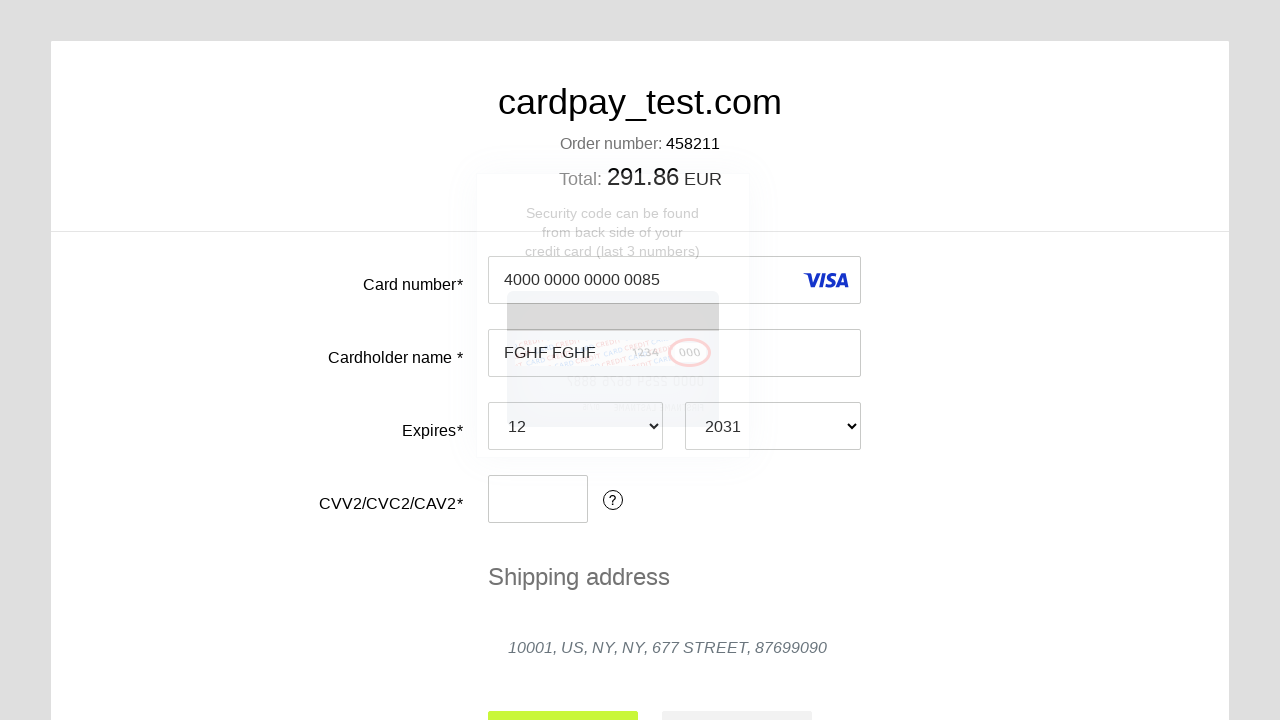

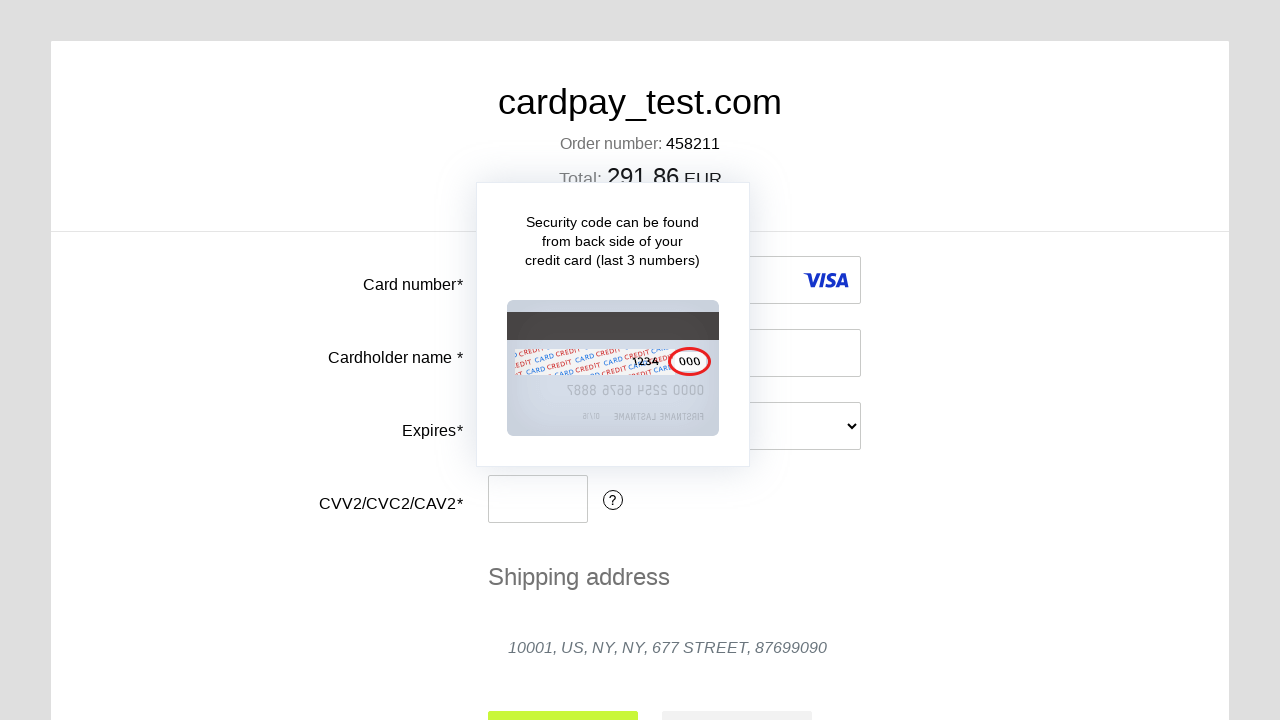